Navigates to a Japanese weather website and verifies that the forecast map element is present and visible on the page.

Starting URL: https://www.tenki.jp/

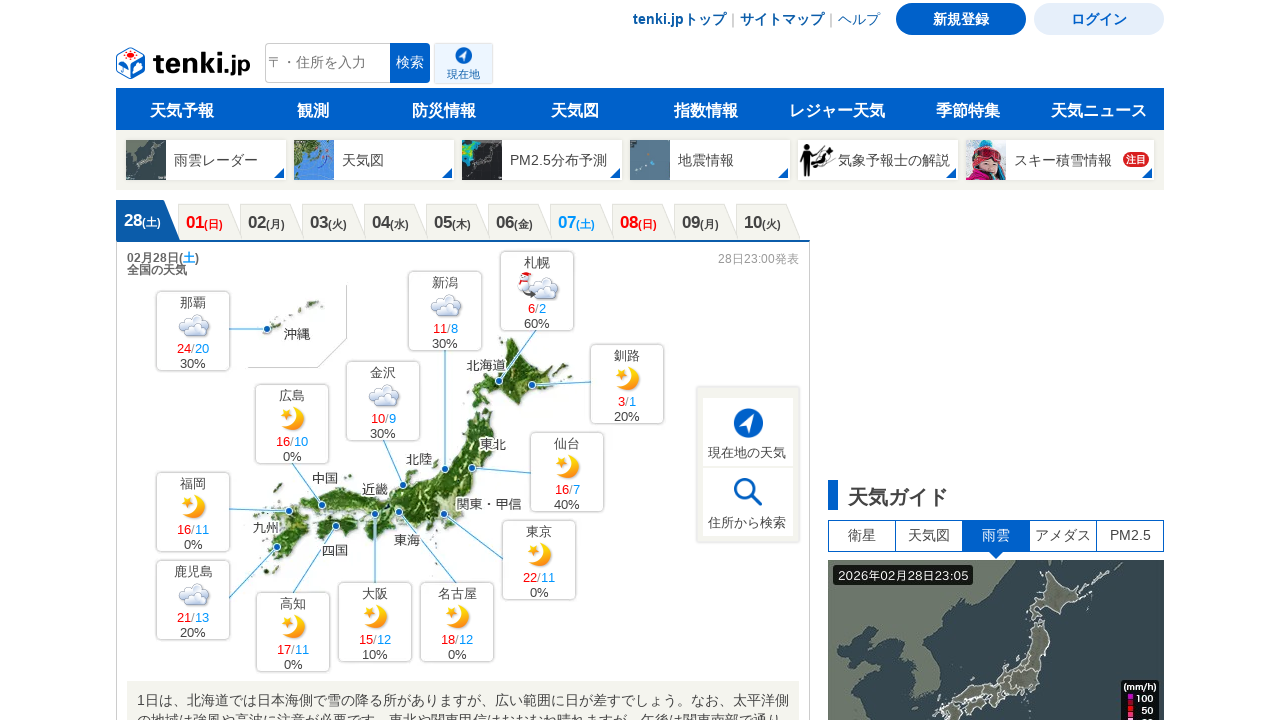

Retrieved document scroll width
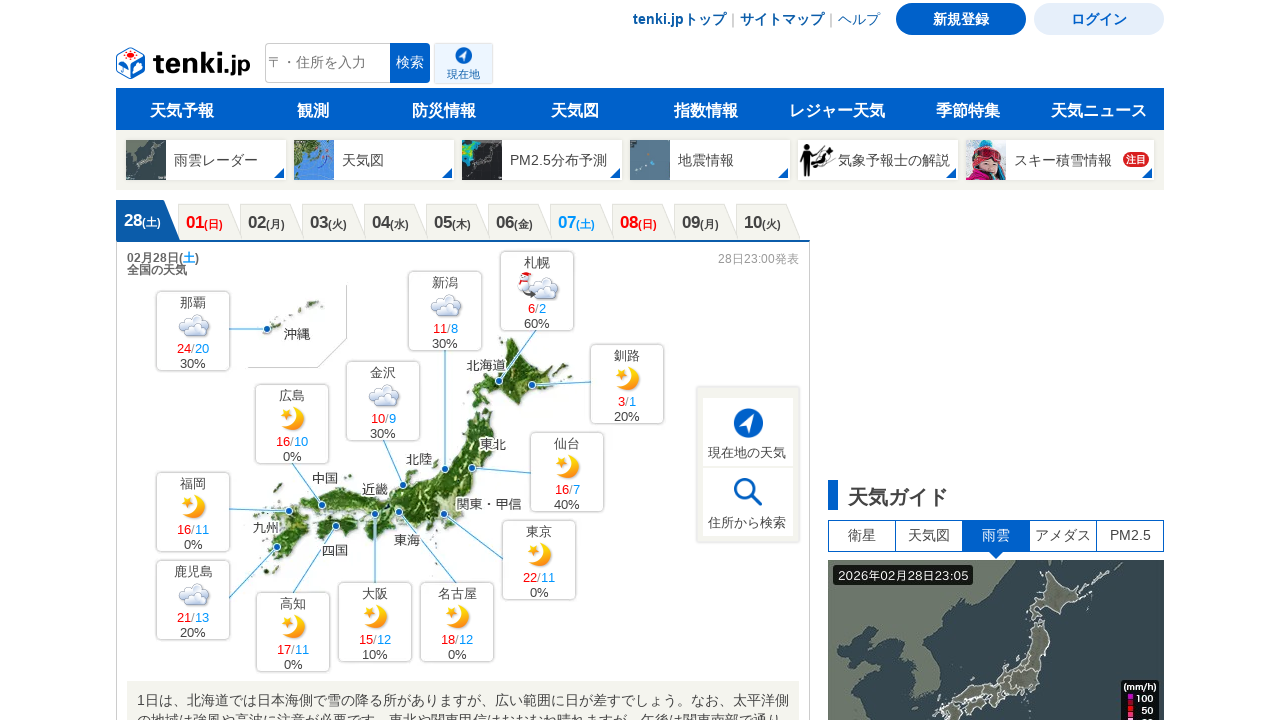

Retrieved document scroll height
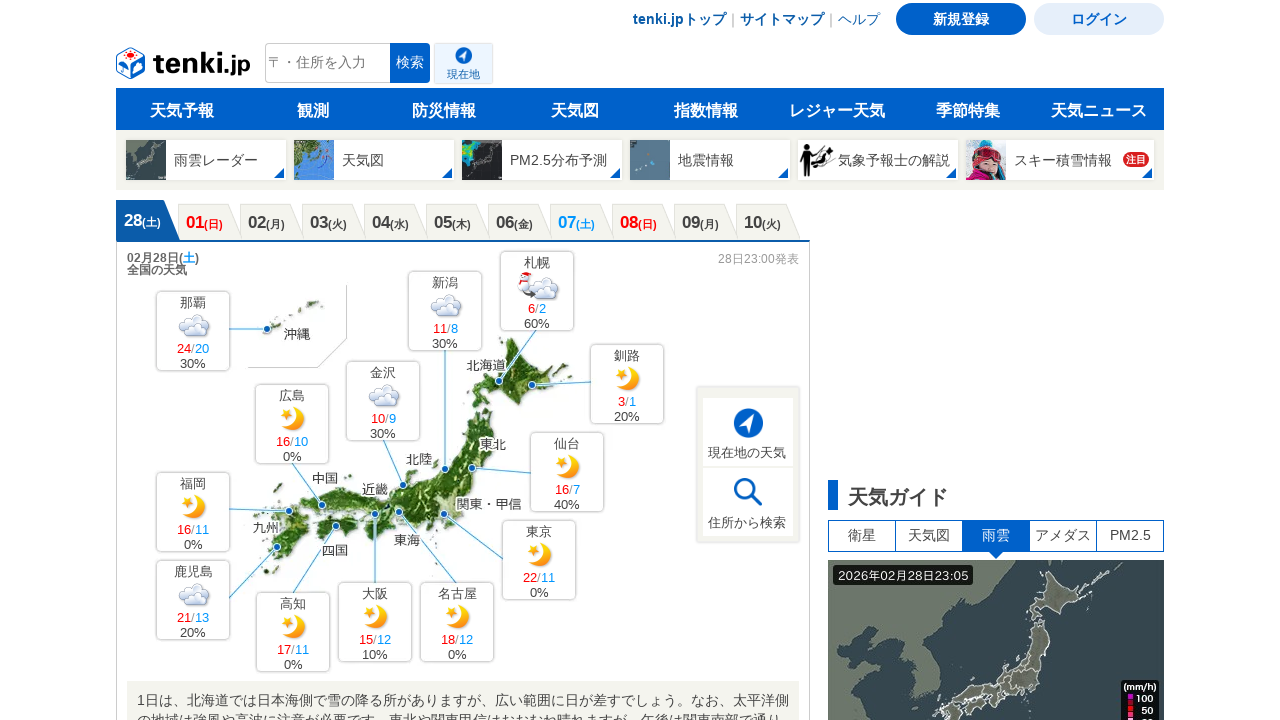

Set viewport size to match full page dimensions
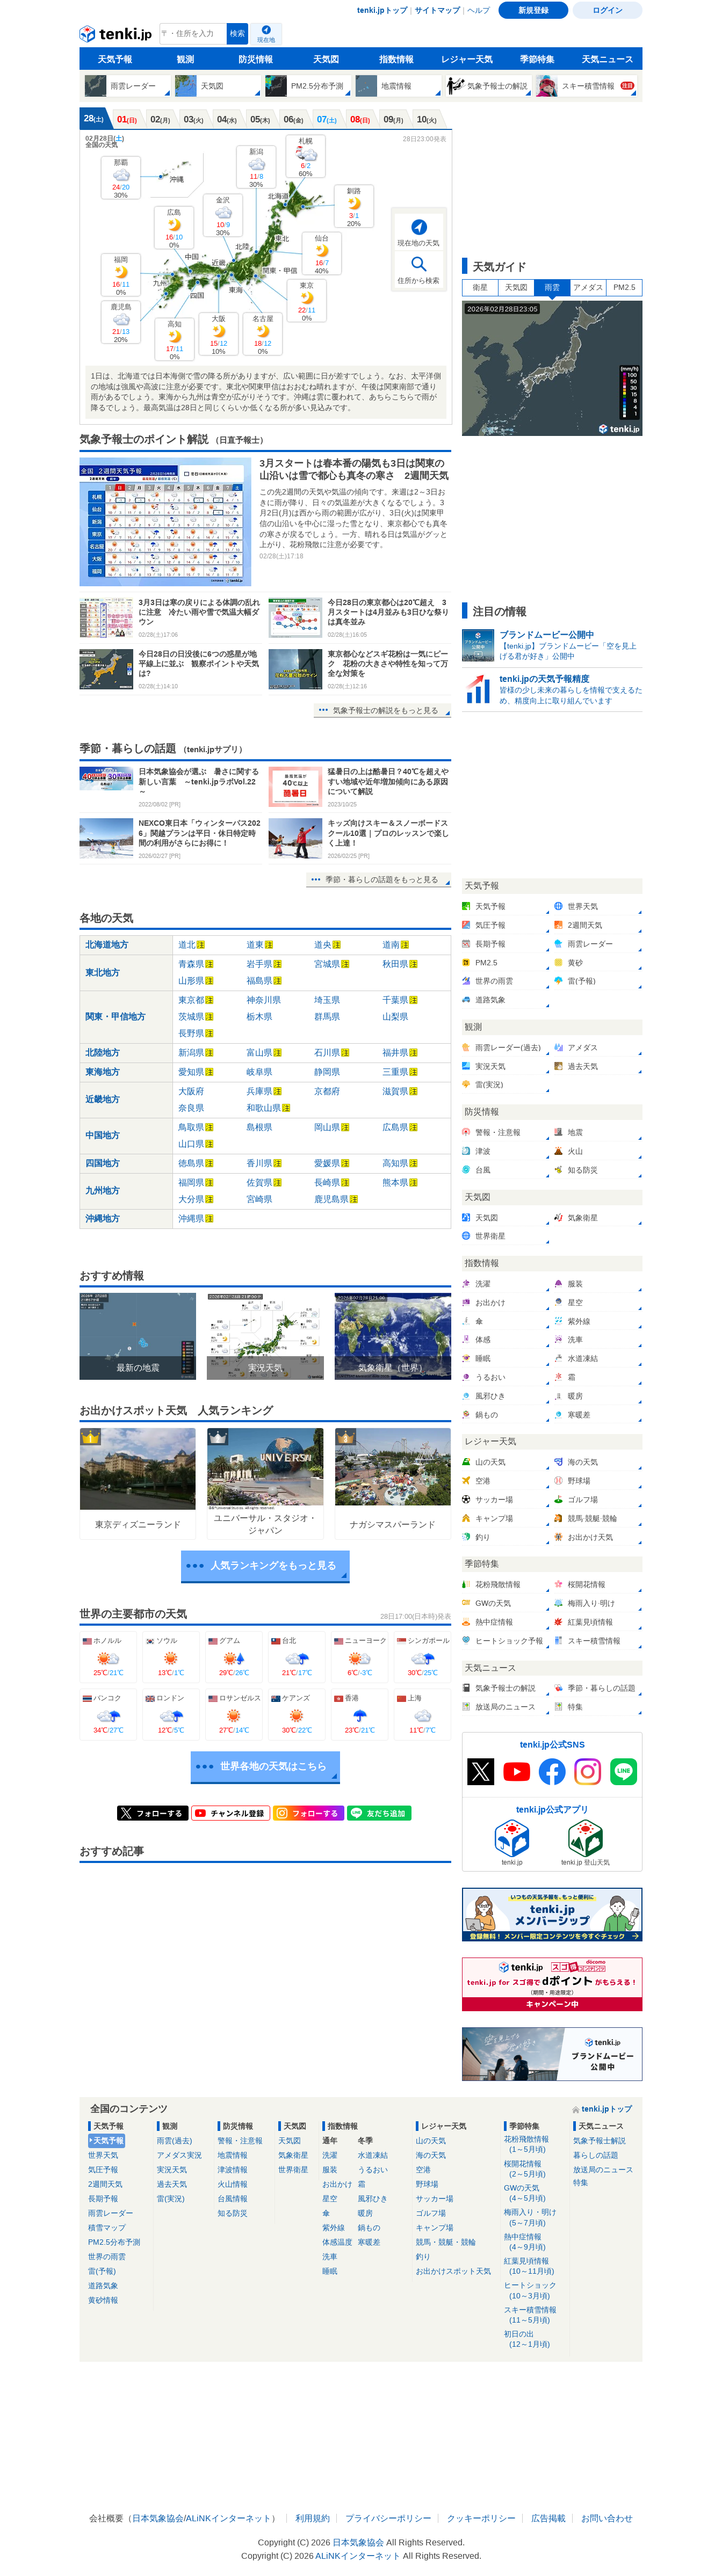

Forecast map element is present and visible on the weather website
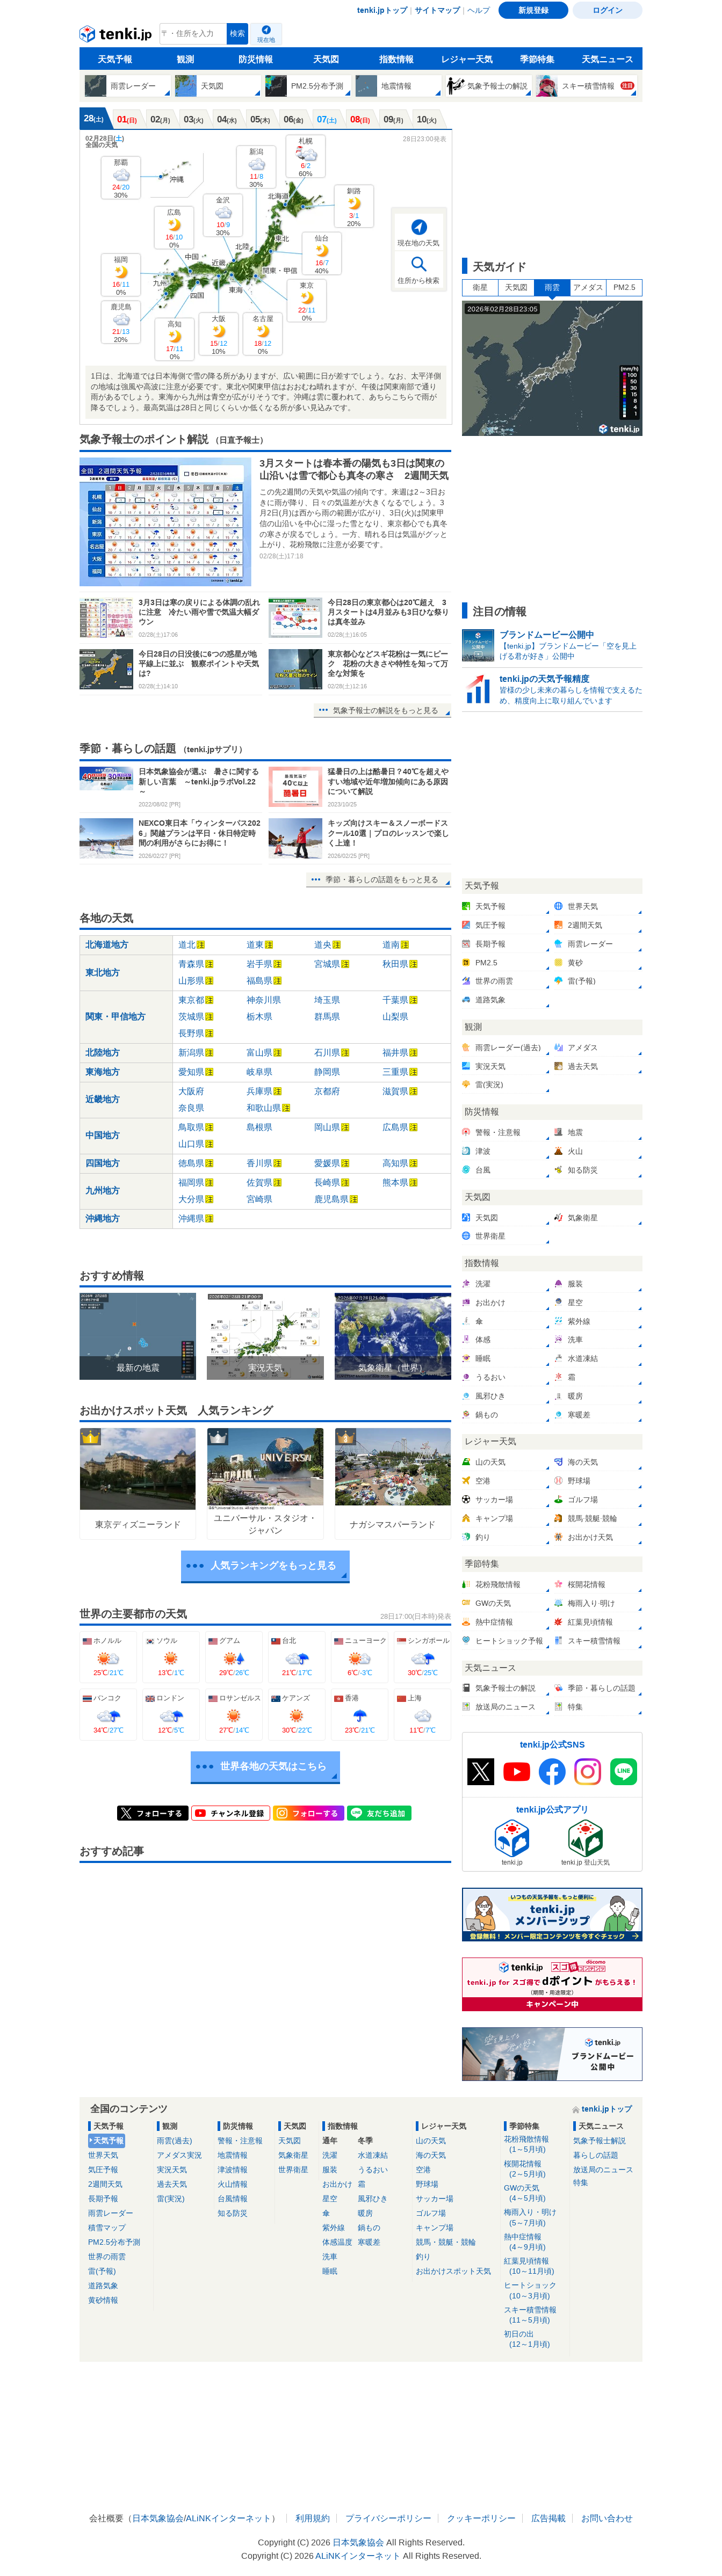

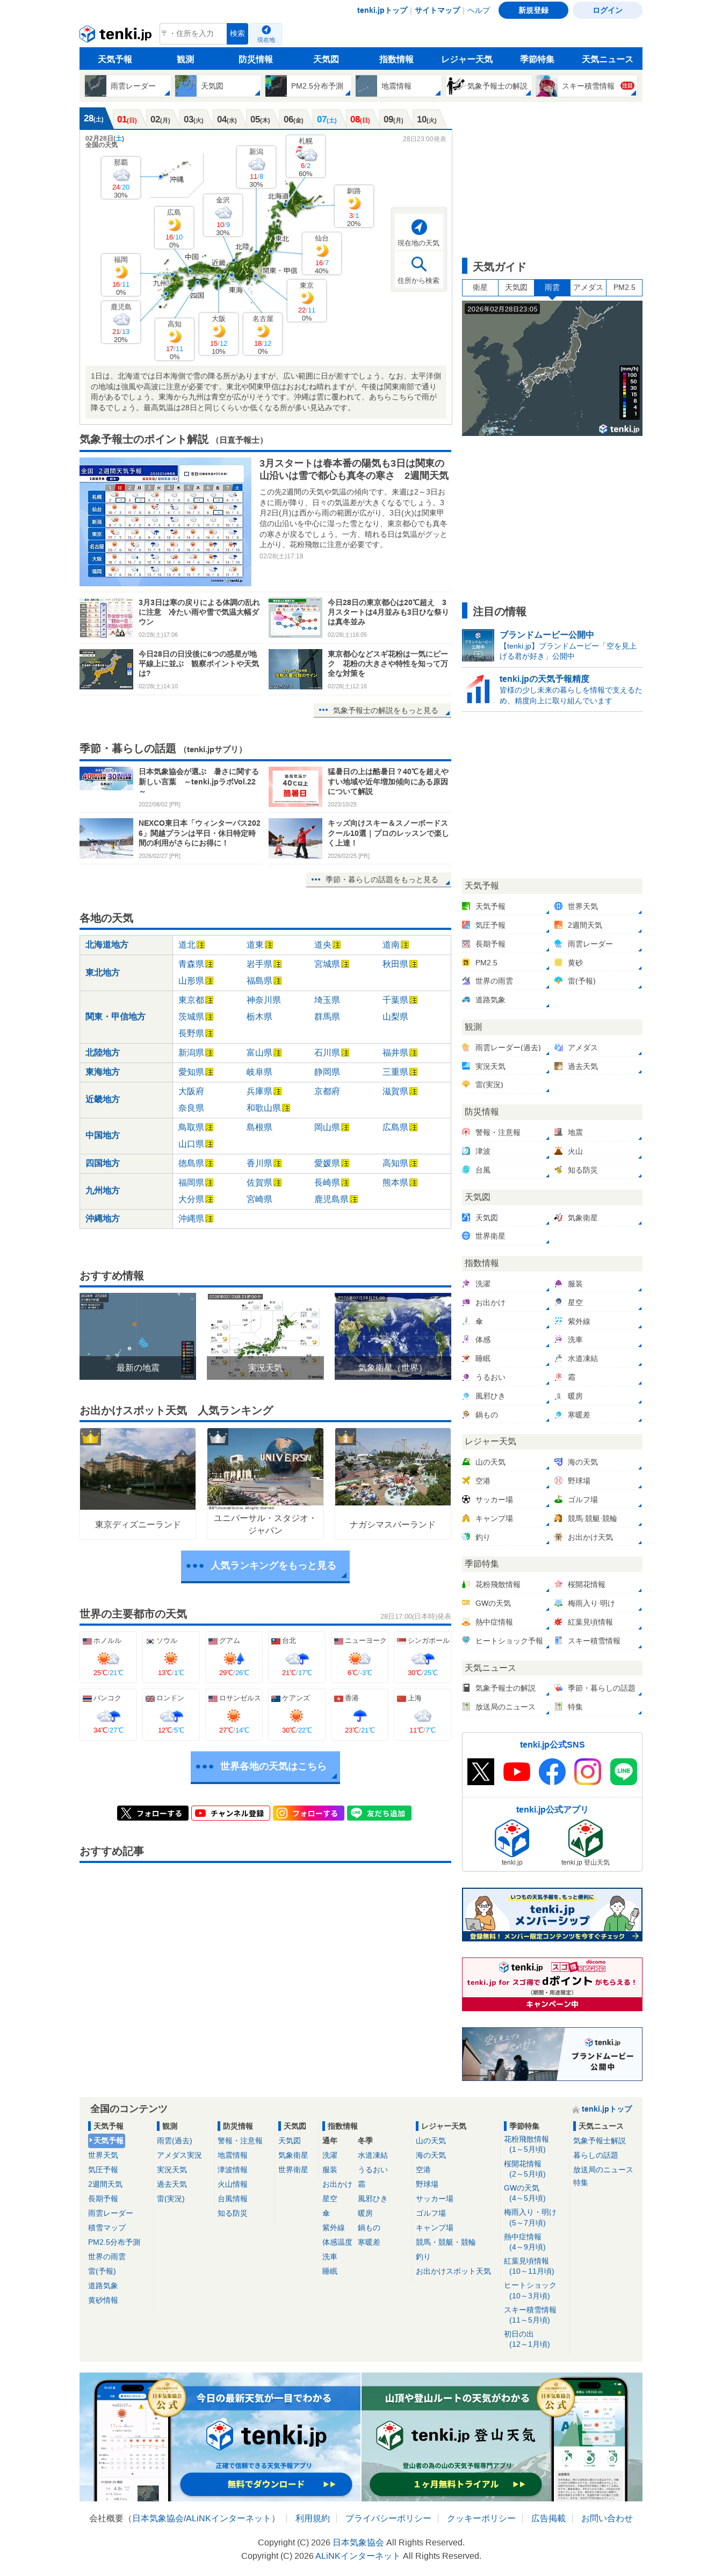